Tests drag and drop functionality by dragging element A to element B's position

Starting URL: https://the-internet.herokuapp.com/drag_and_drop

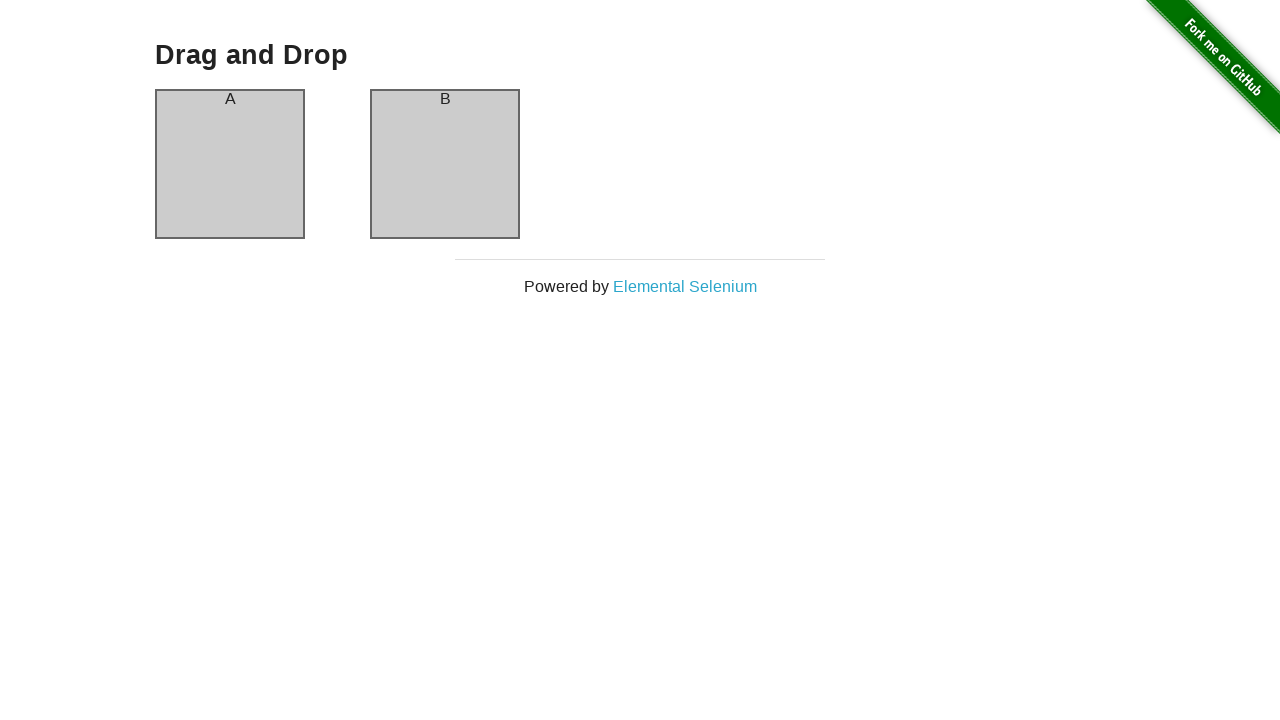

Navigated to drag and drop test page
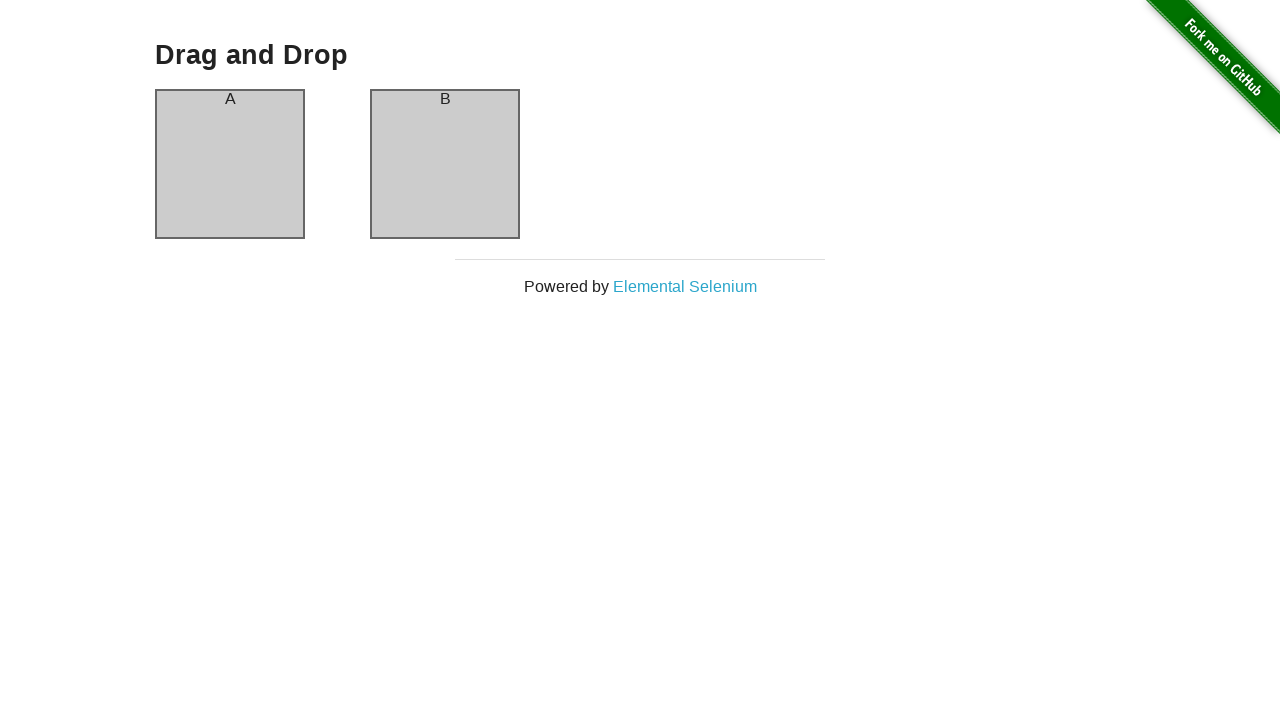

Located source element (column A)
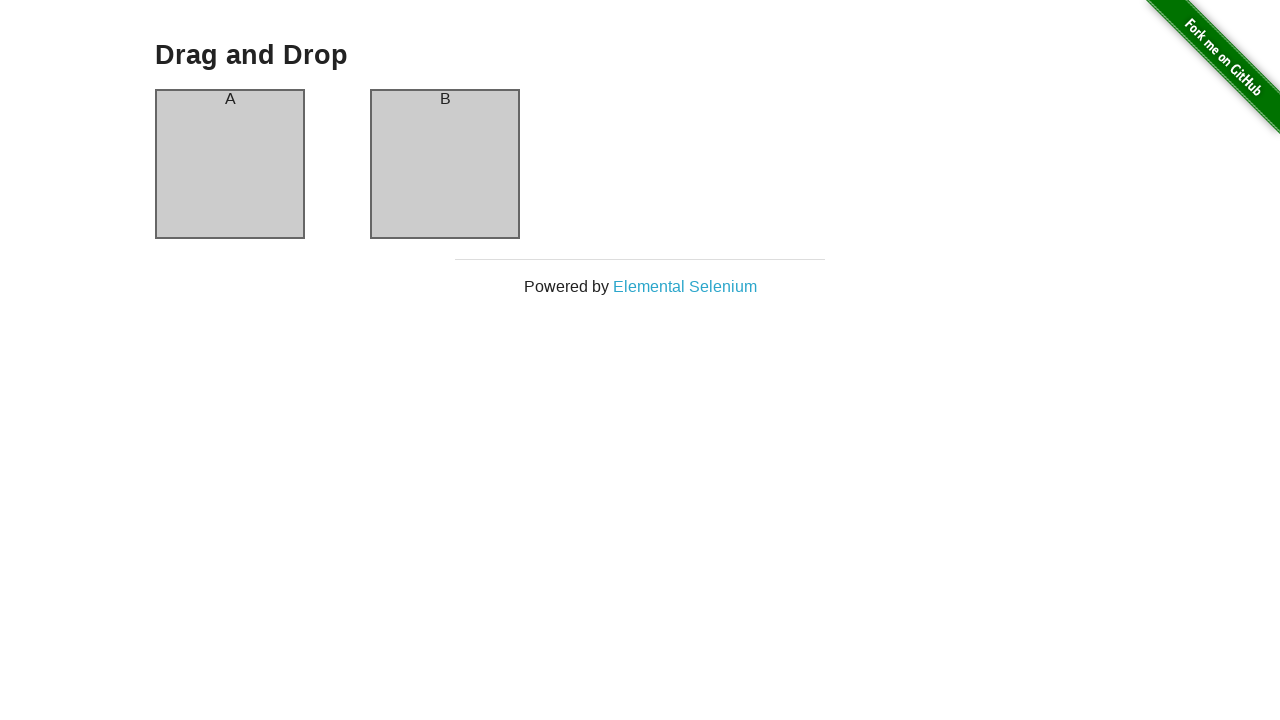

Located target element (column B)
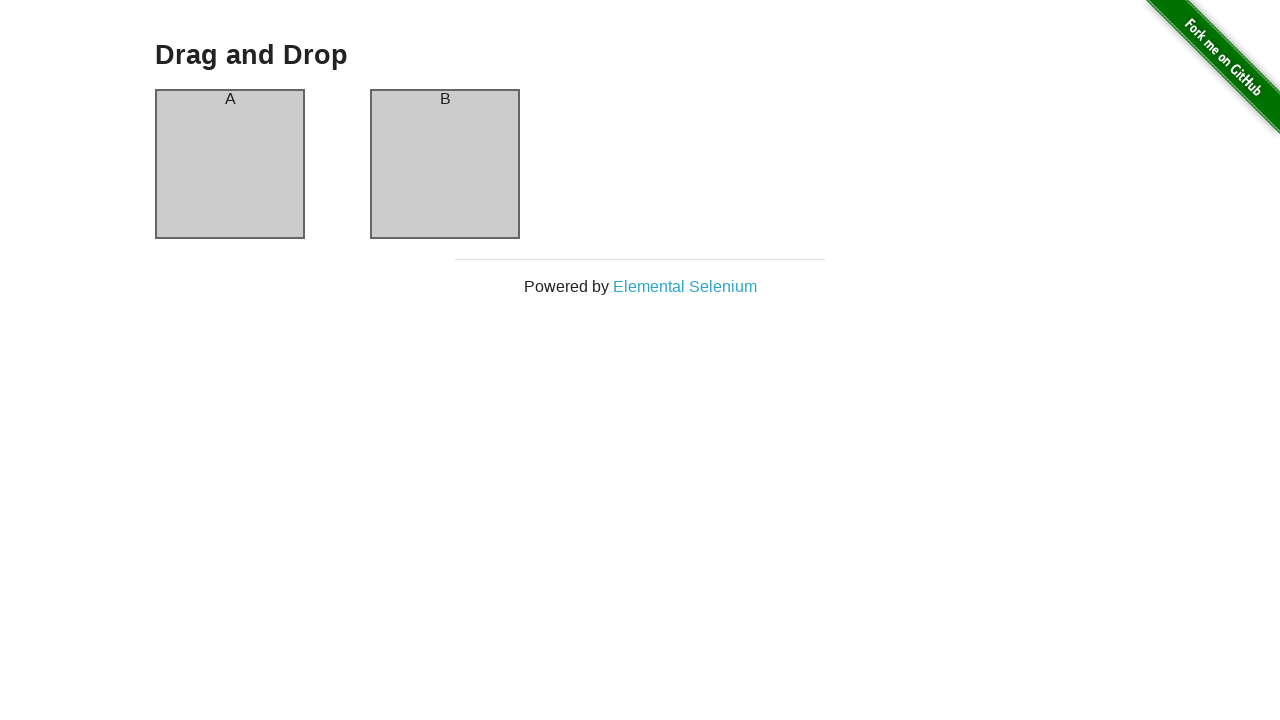

Dragged column A to column B position at (445, 164)
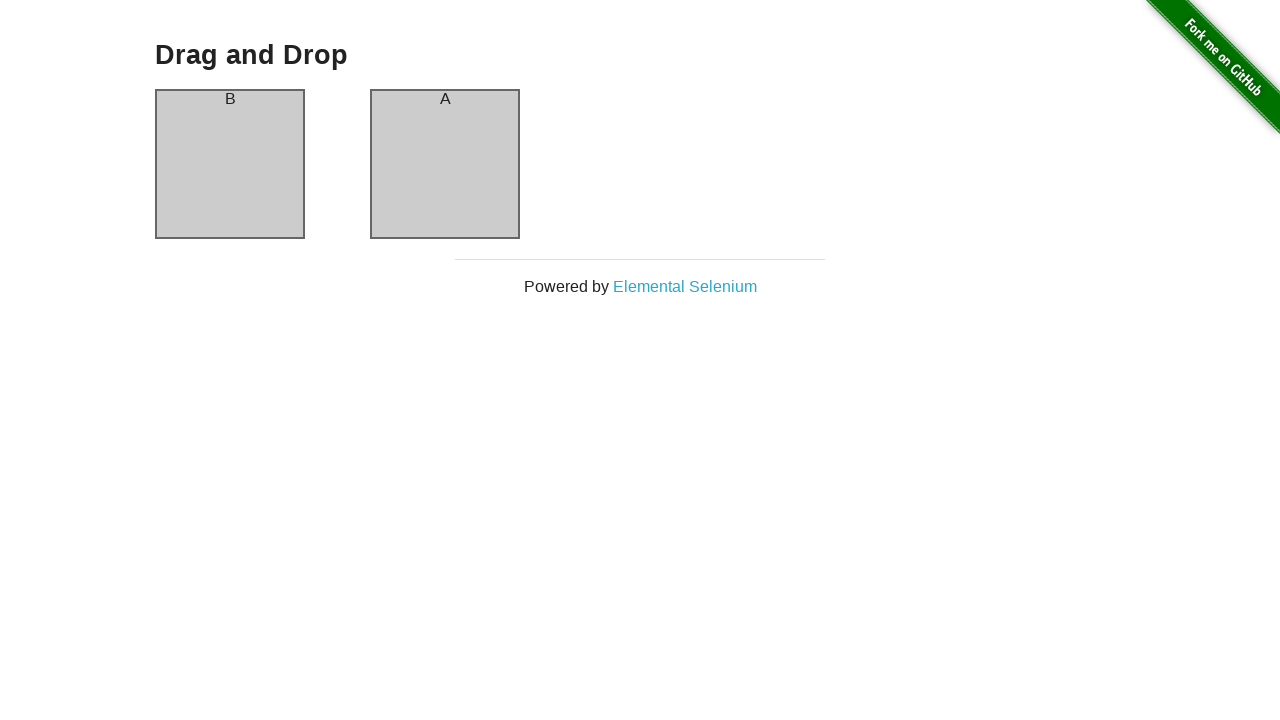

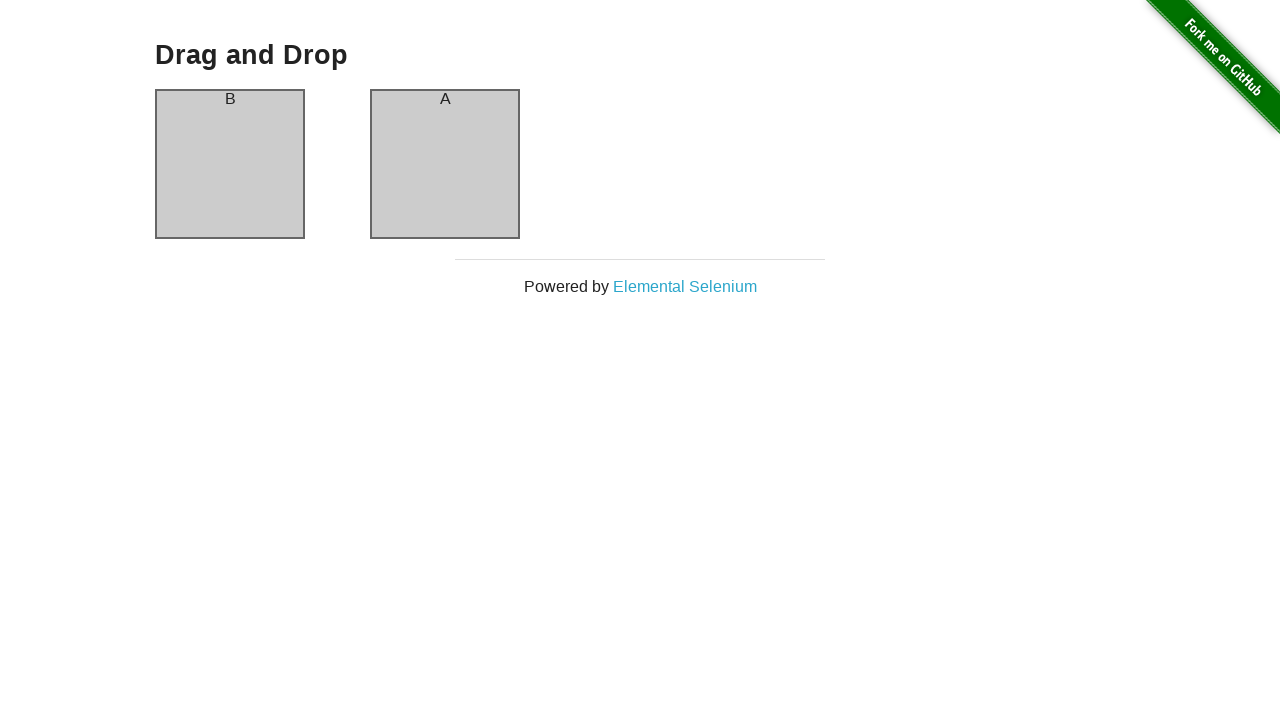